Navigates to a practice webform page and verifies the page title is correct

Starting URL: https://www.digitalunite.com/practice-webform-learners

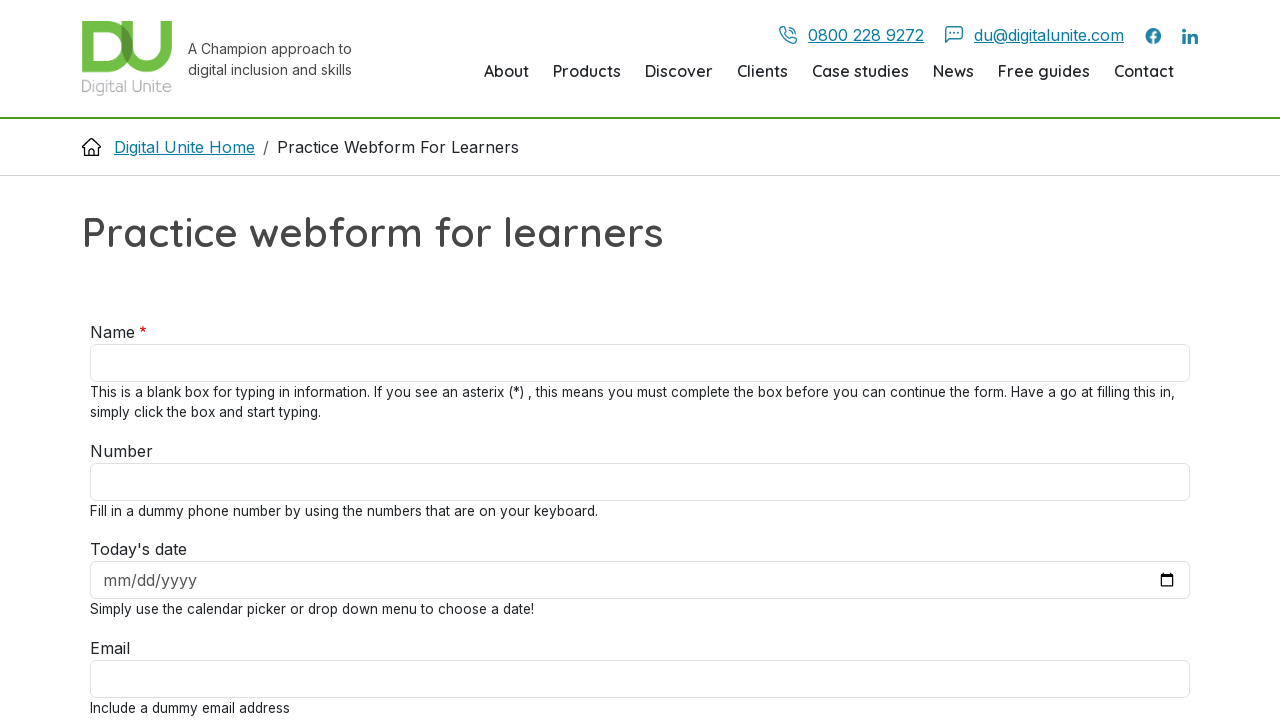

Navigated to practice webform page
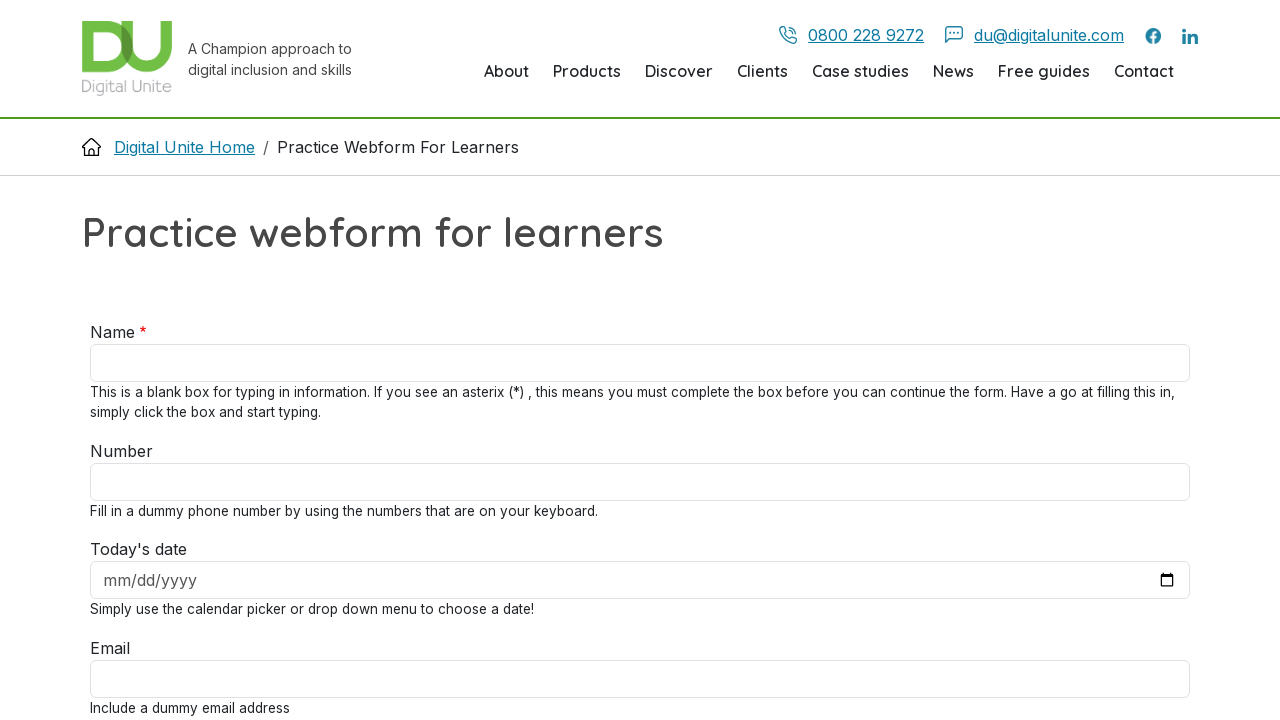

Verified page title is 'Practice webform for learners | Digital Unite'
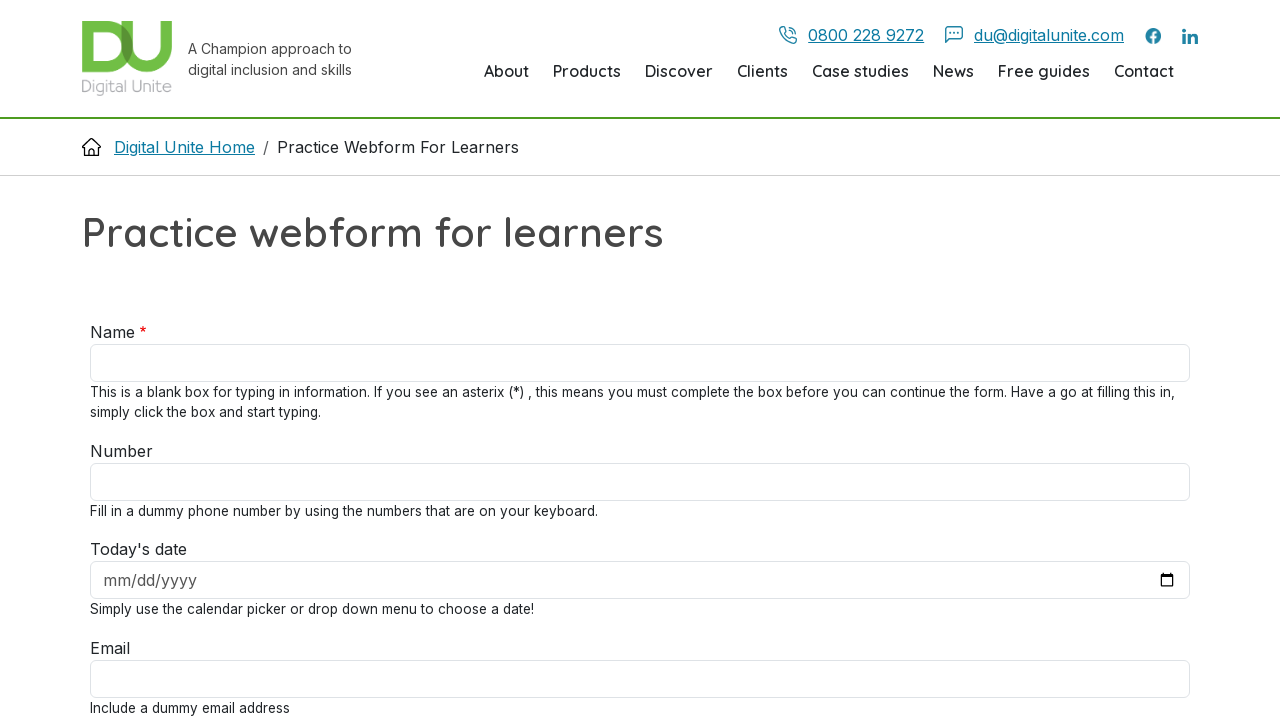

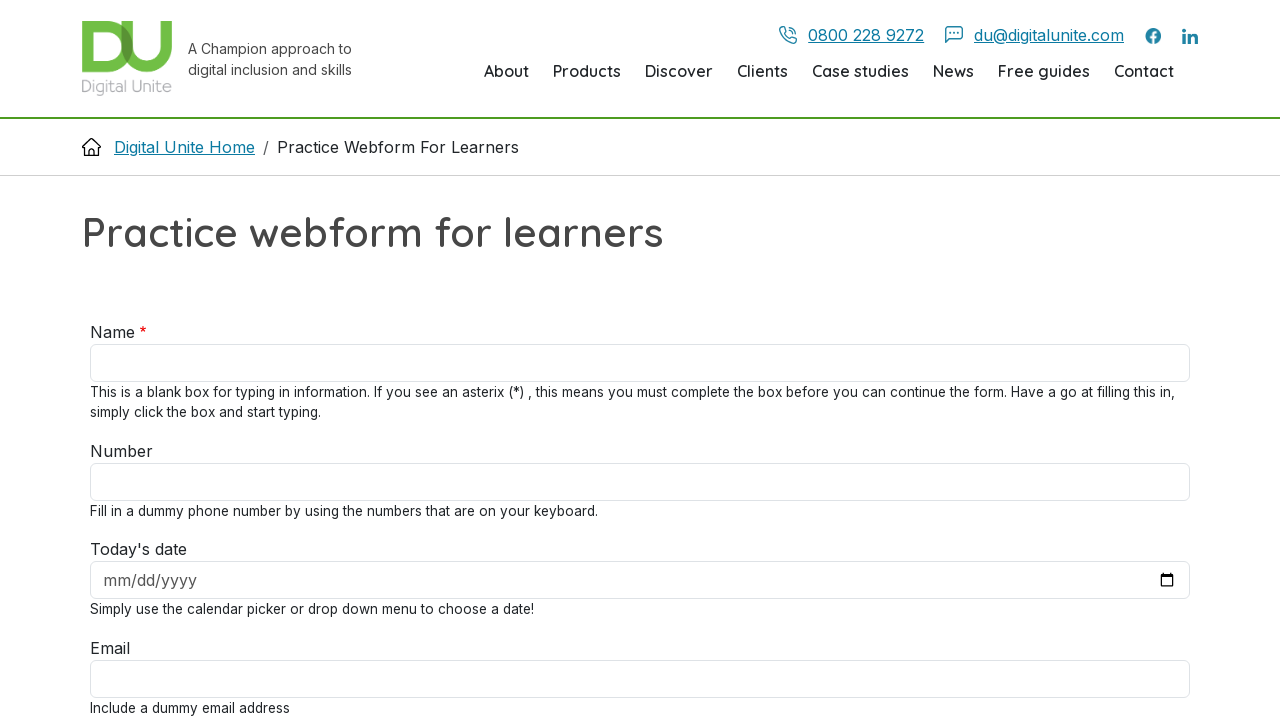